Navigates through HTML table rows and extracts text from specific columns

Starting URL: https://www.w3schools.com/html/html_tables.asp

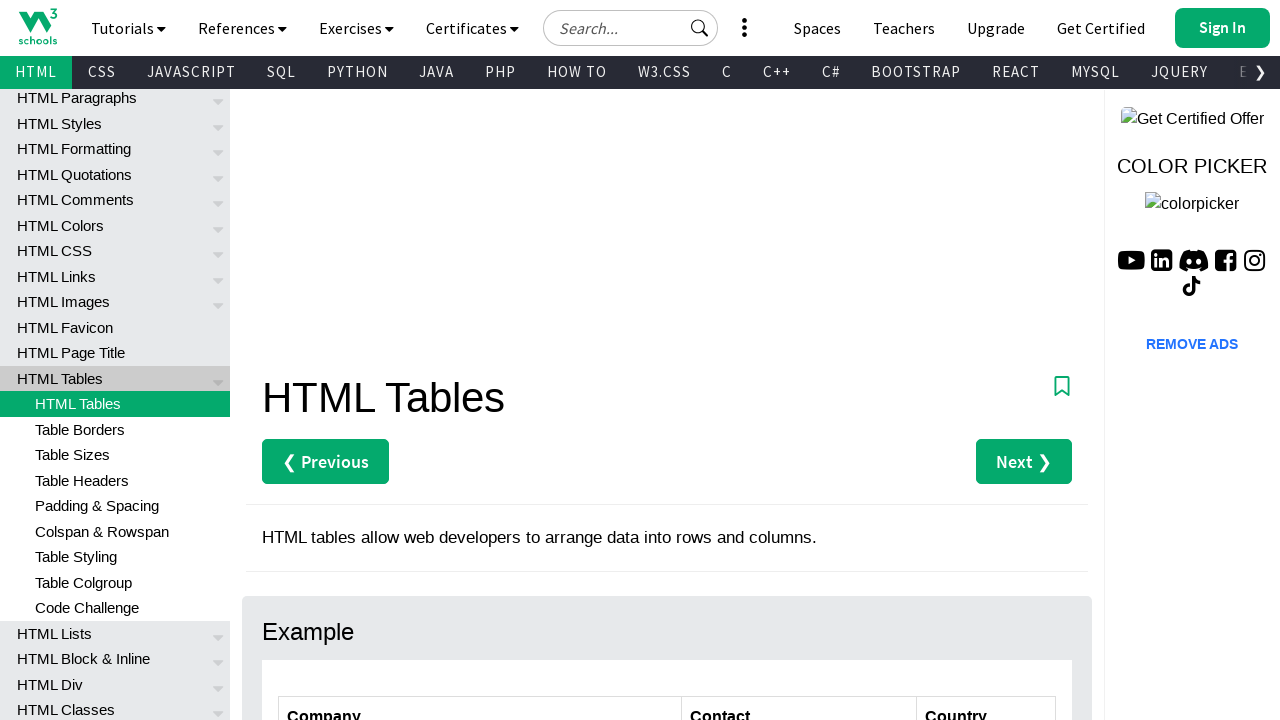

Navigated to W3Schools HTML tables page
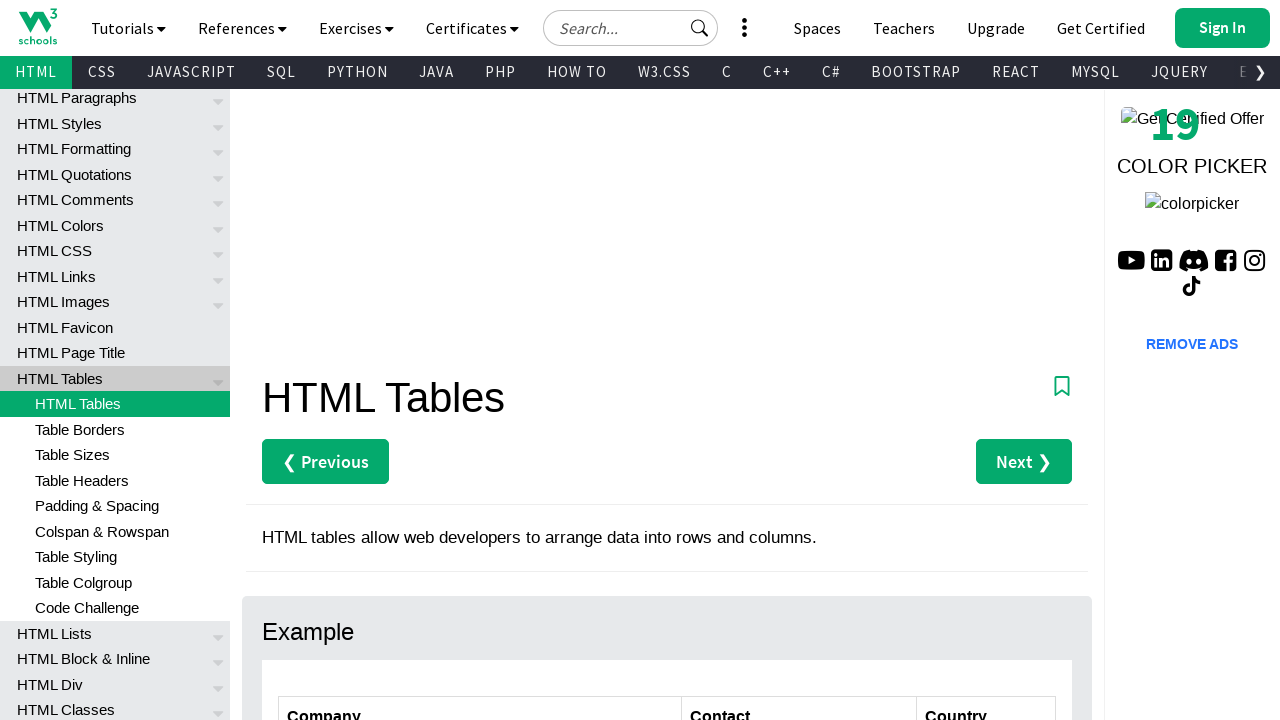

Located all table rows in customers table
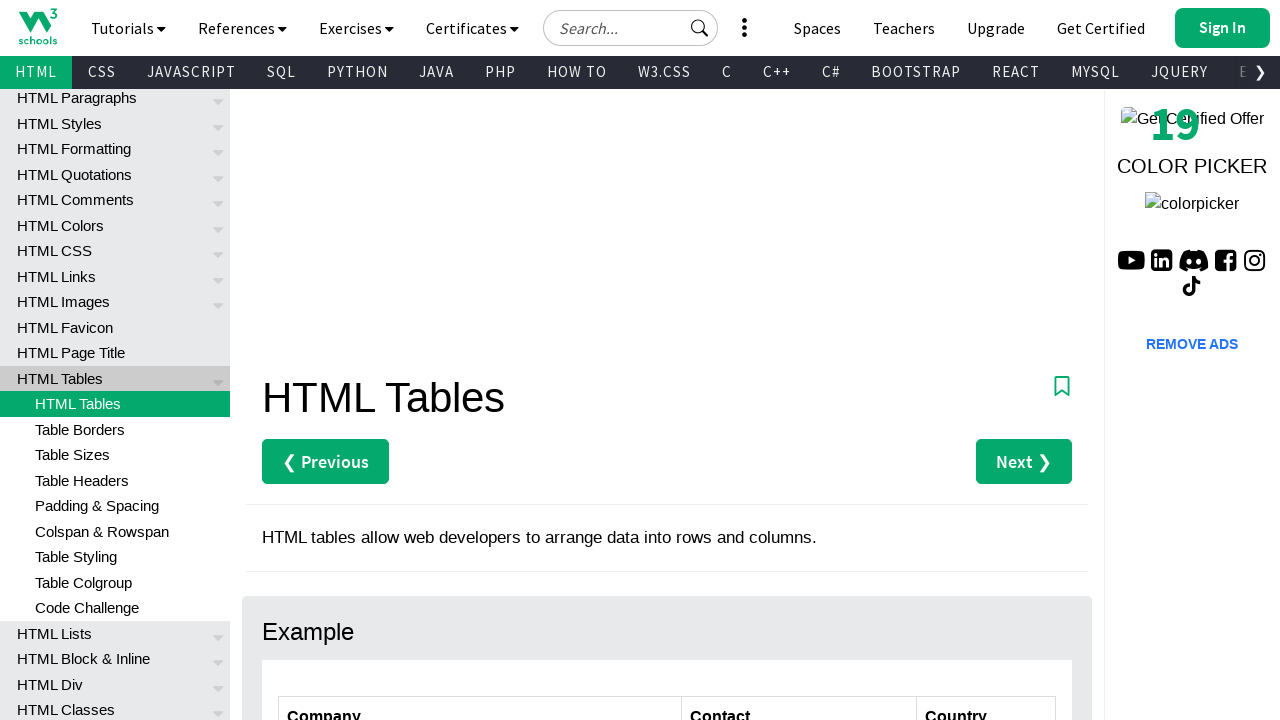

Counted 7 table rows
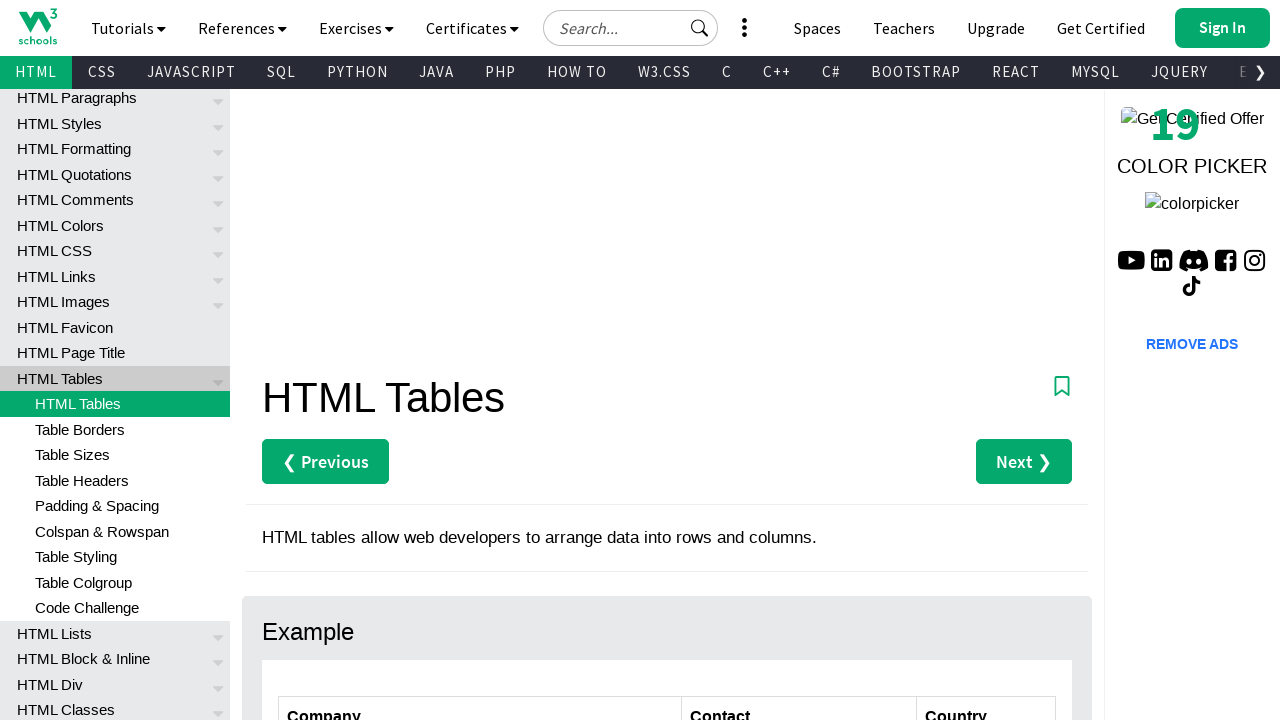

Extracted text from column 2 of row 2: Maria Anders
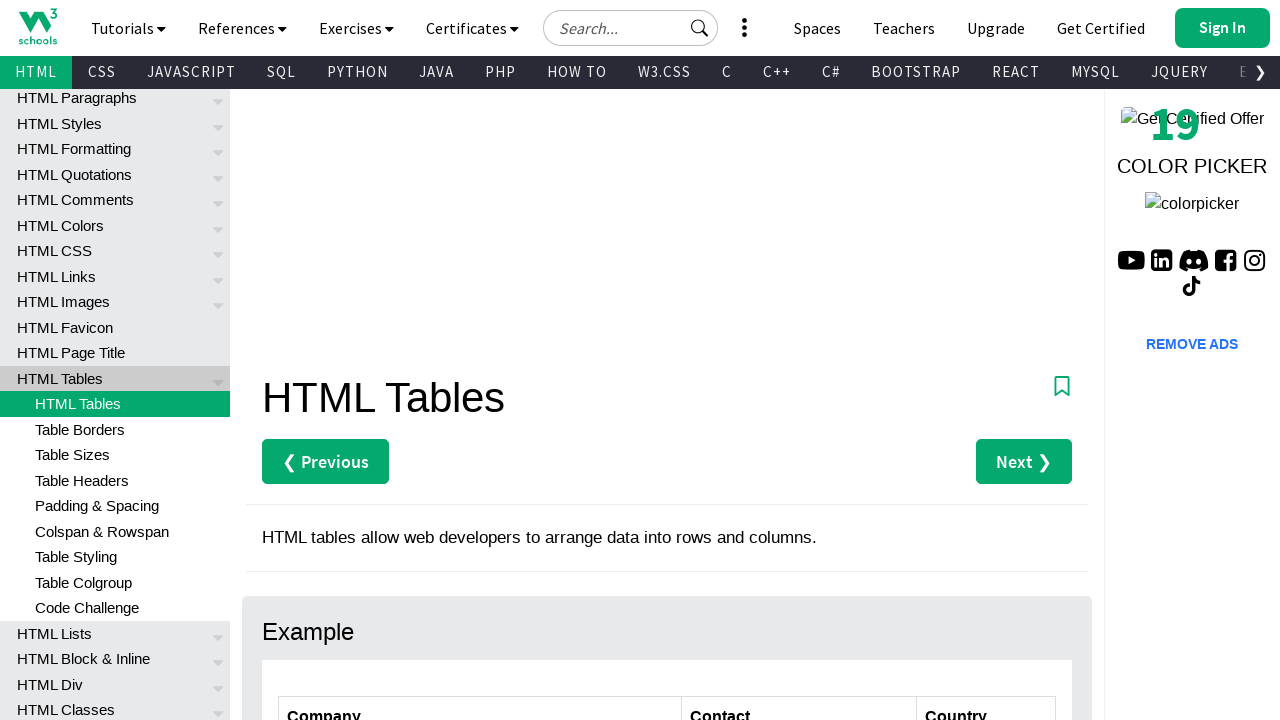

Extracted text from column 2 of row 3: Francisco Chang
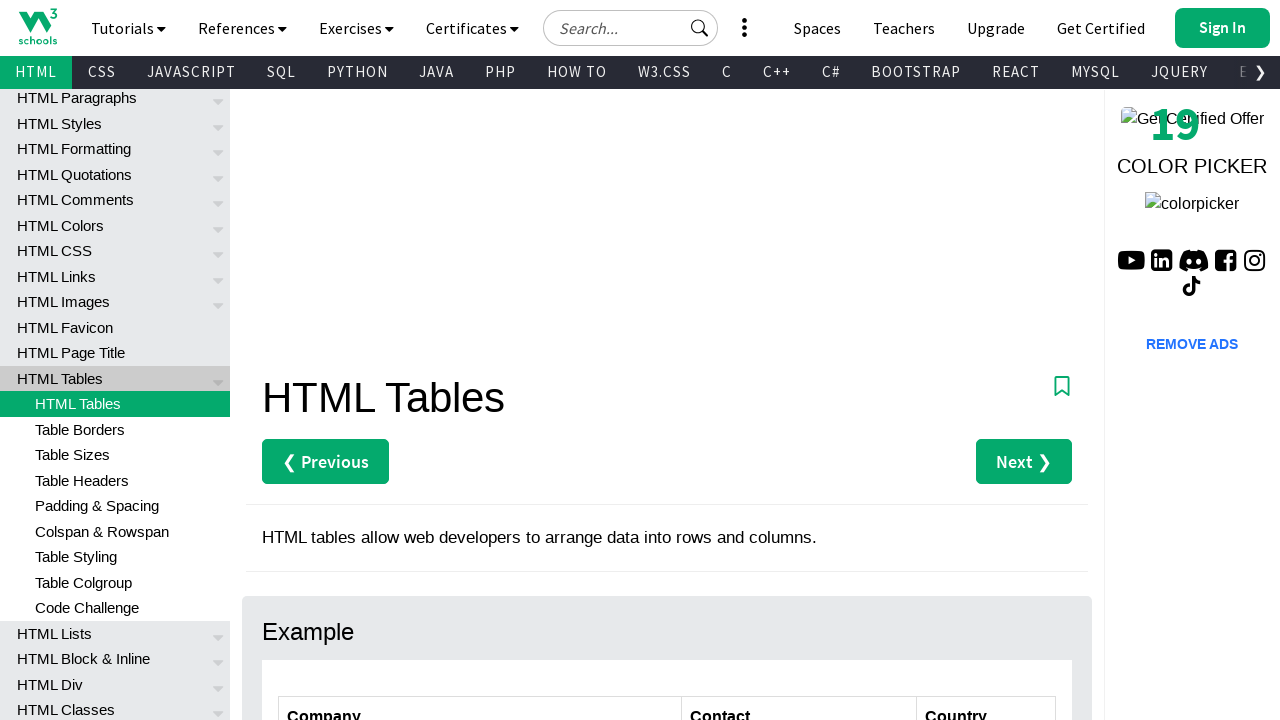

Extracted text from column 2 of row 4: Roland Mendel
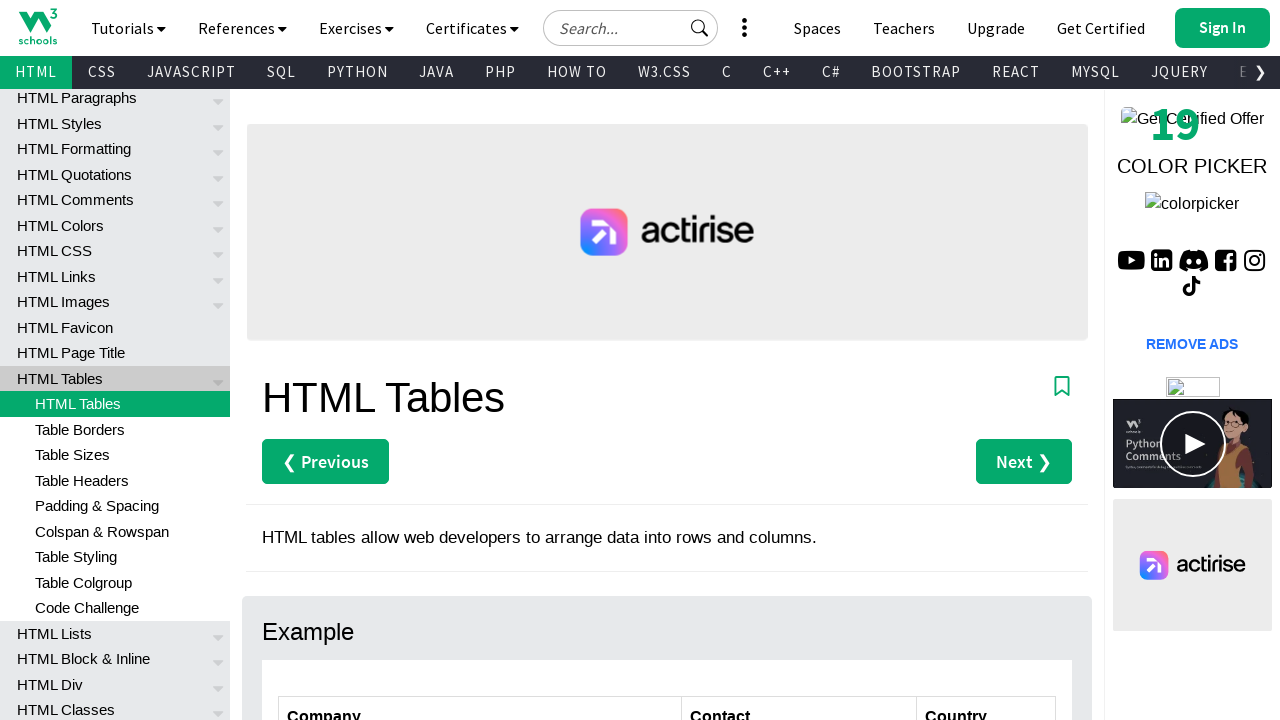

Extracted text from column 2 of row 5: Helen Bennett
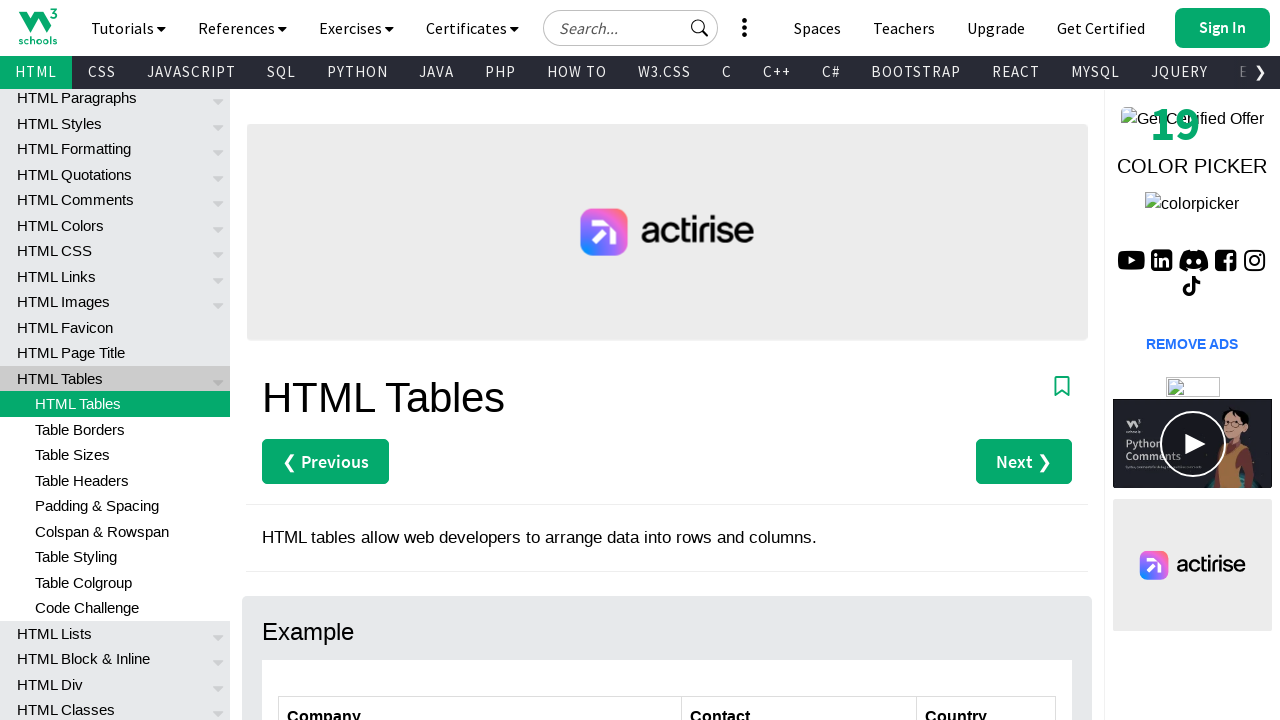

Extracted text from column 2 of row 6: Yoshi Tannamuri
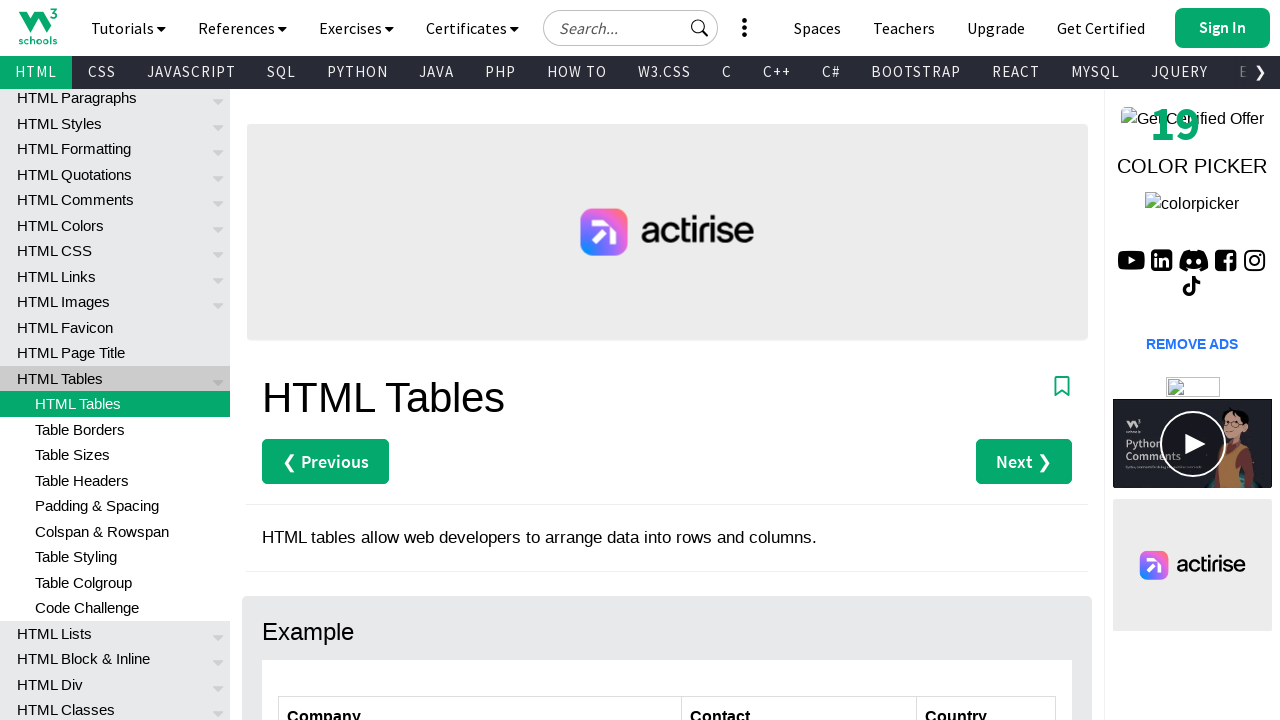

Extracted text from column 2 of row 7: Giovanni Rovelli
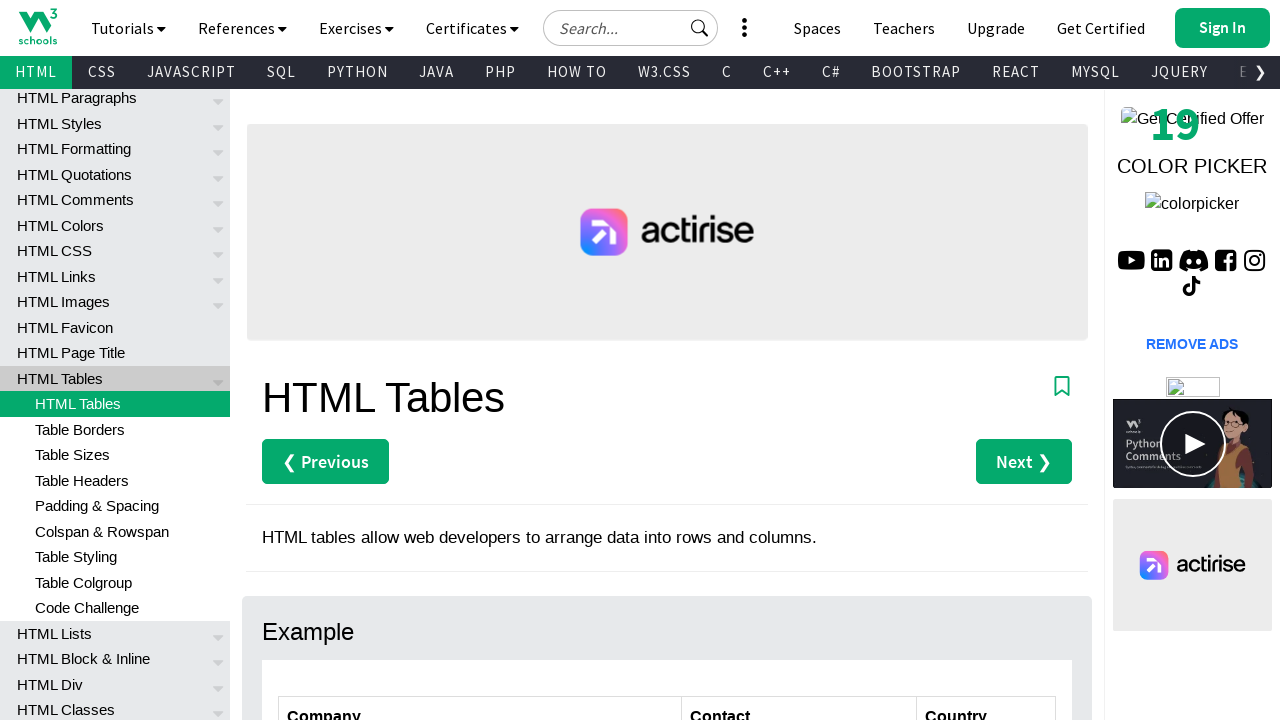

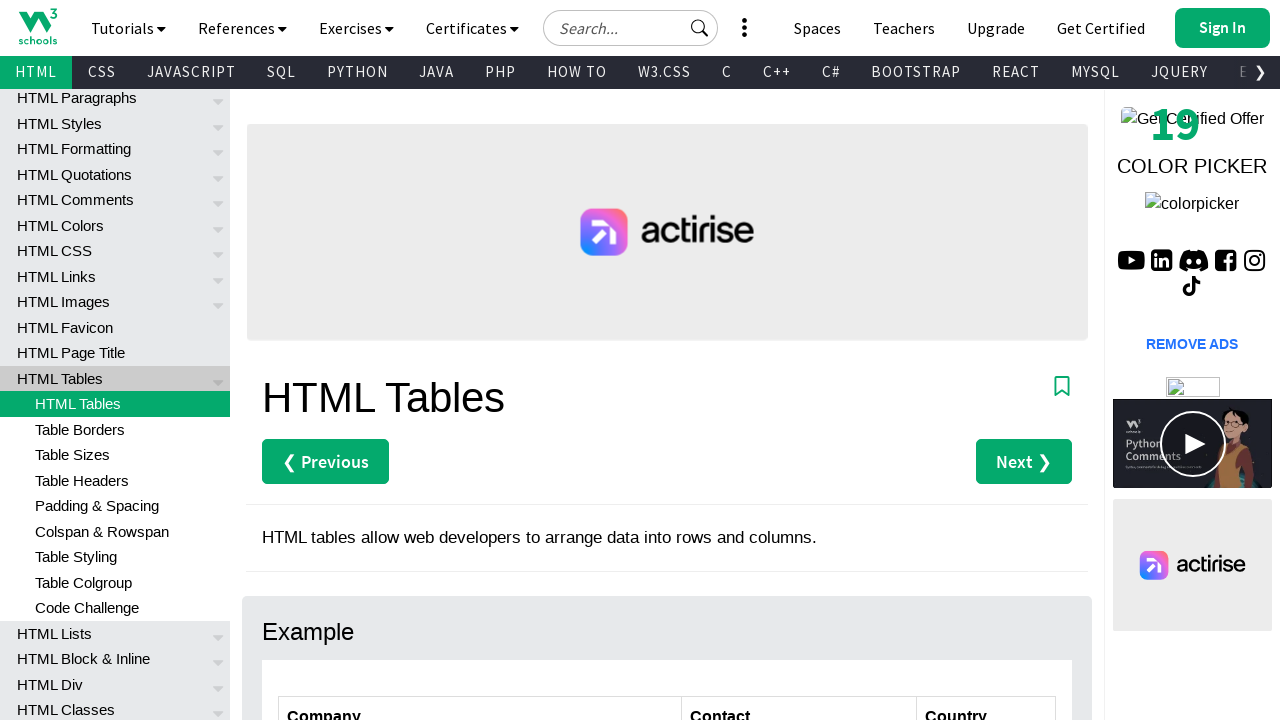